Tests a JotForm submission by filling out a form with name, address, country selection, dropdown selection, date, message, and email fields, then submitting the form.

Starting URL: https://form.jotform.com/220466667555061

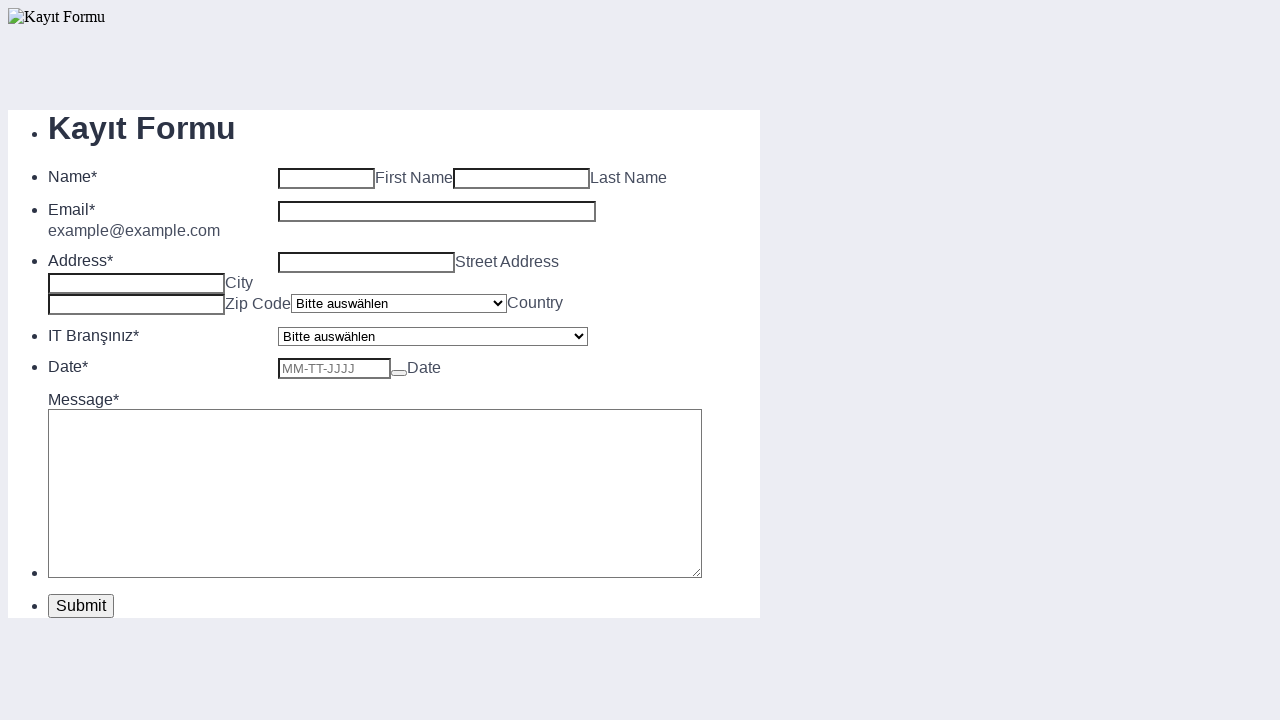

Filled first name field with 'Selenium' on input#first_3
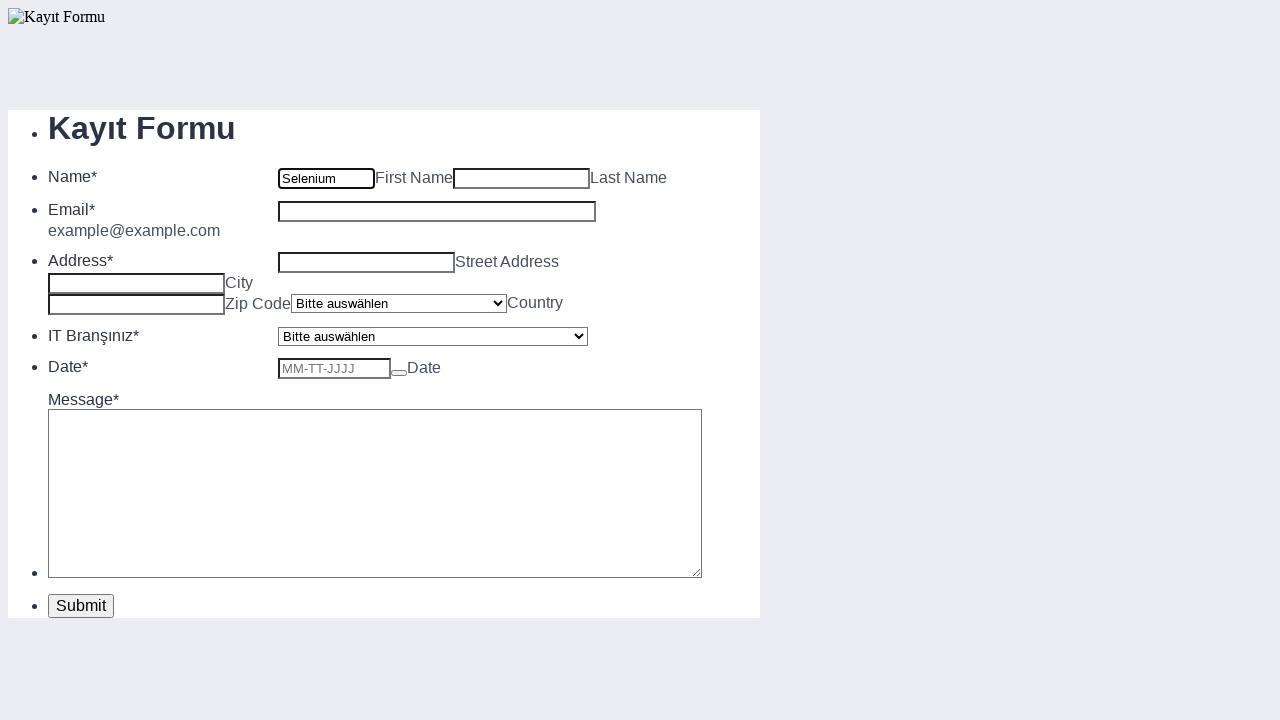

Filled last name field with 'World' on input#last_3
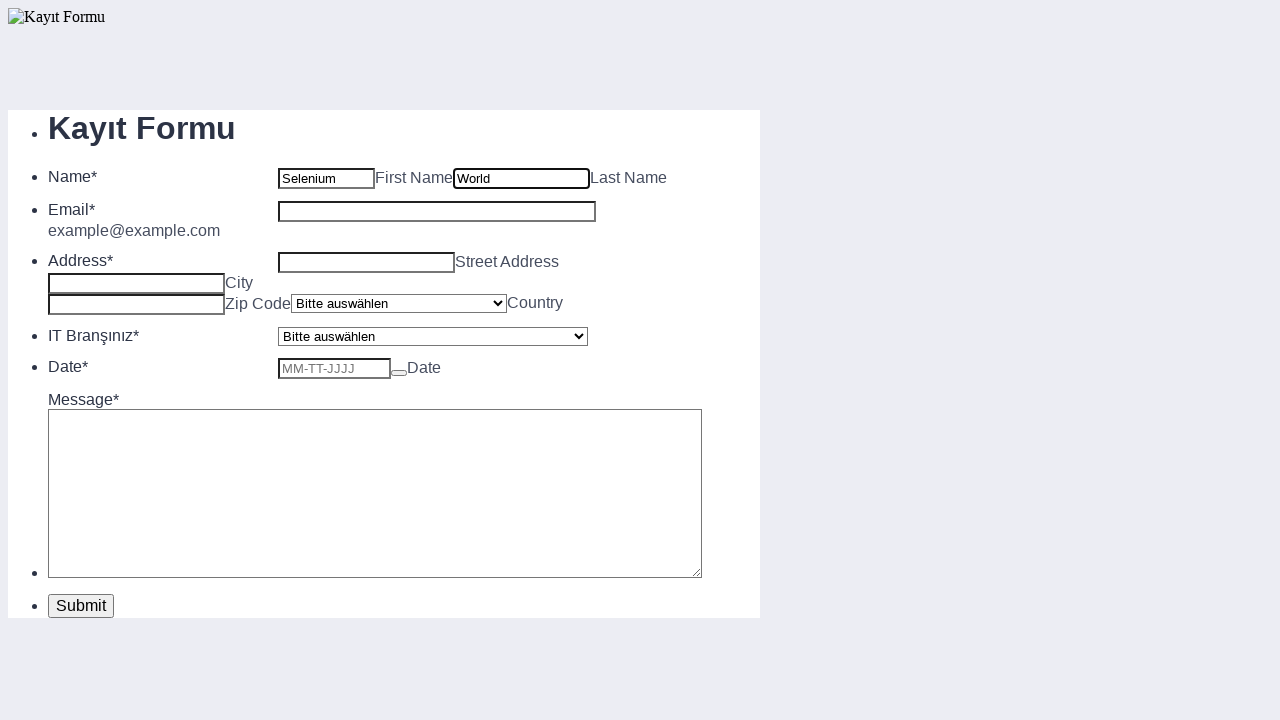

Filled address line 1 with 'Toronto, Canada' on input[name='q5_address[addr_line1]']
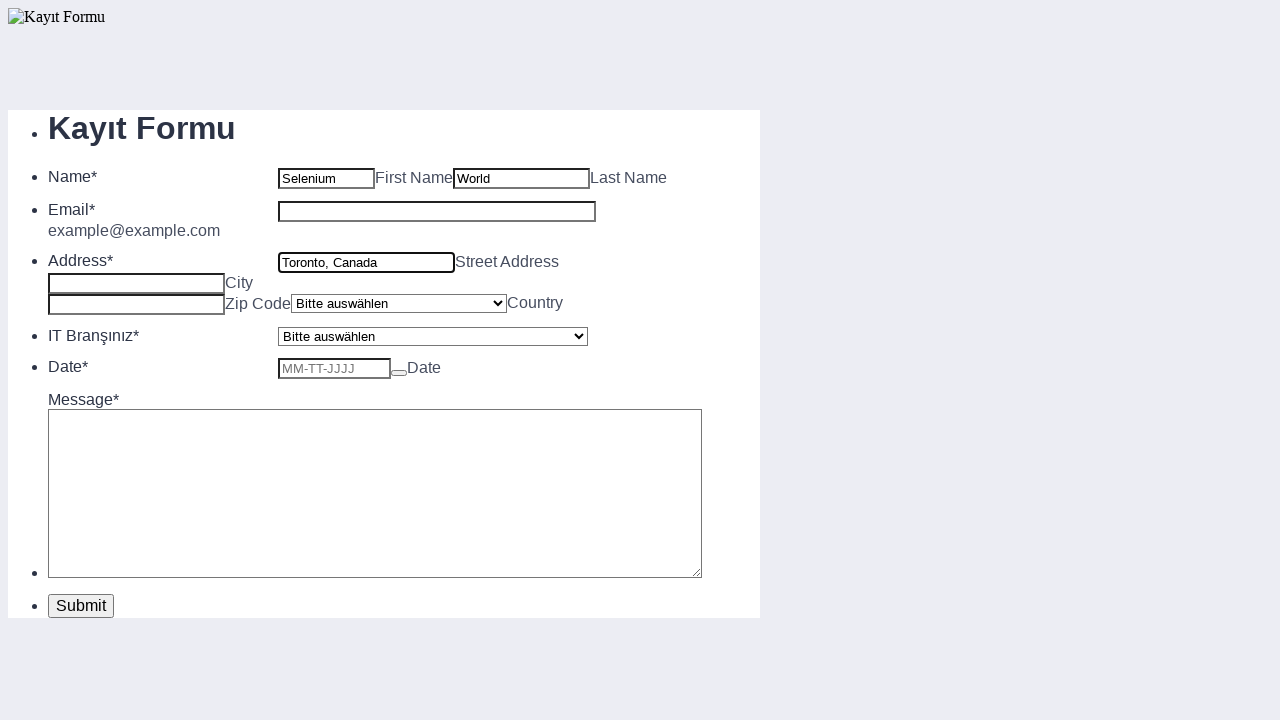

Filled city field with 'Toronto' on input[name='q5_address[city]']
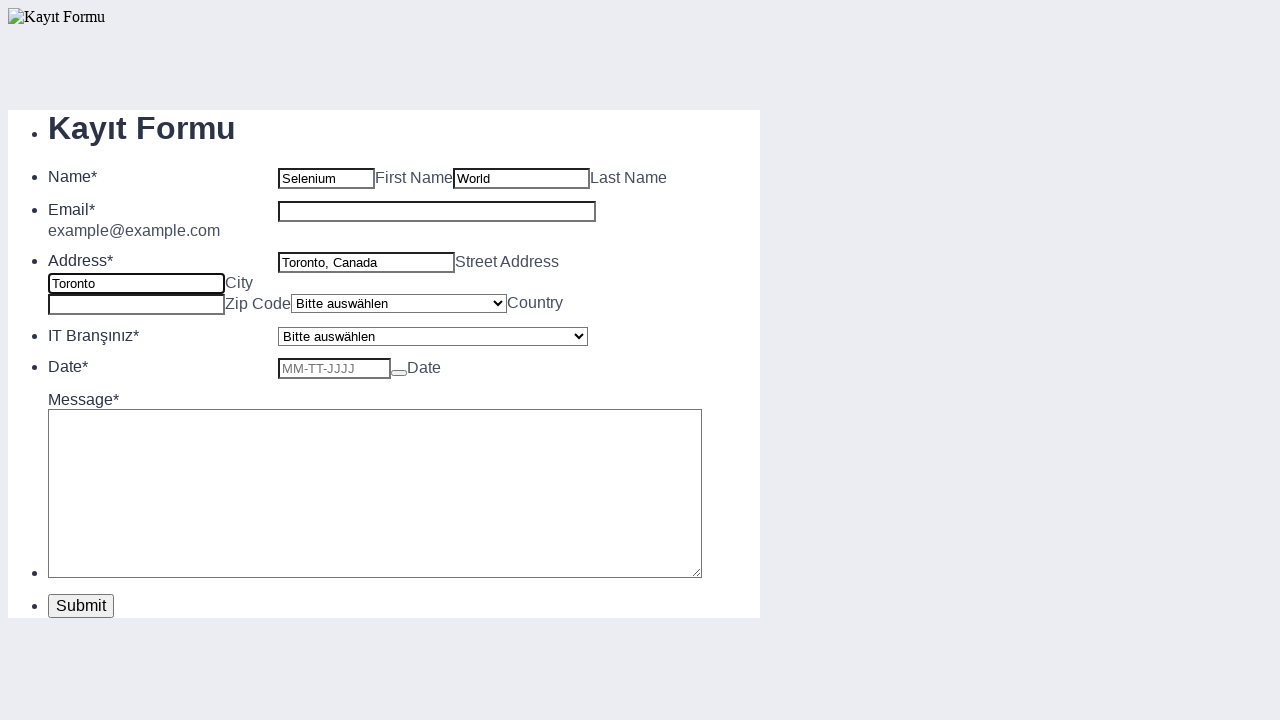

Filled postal code field with '2022' on input[name='q5_address[postal]']
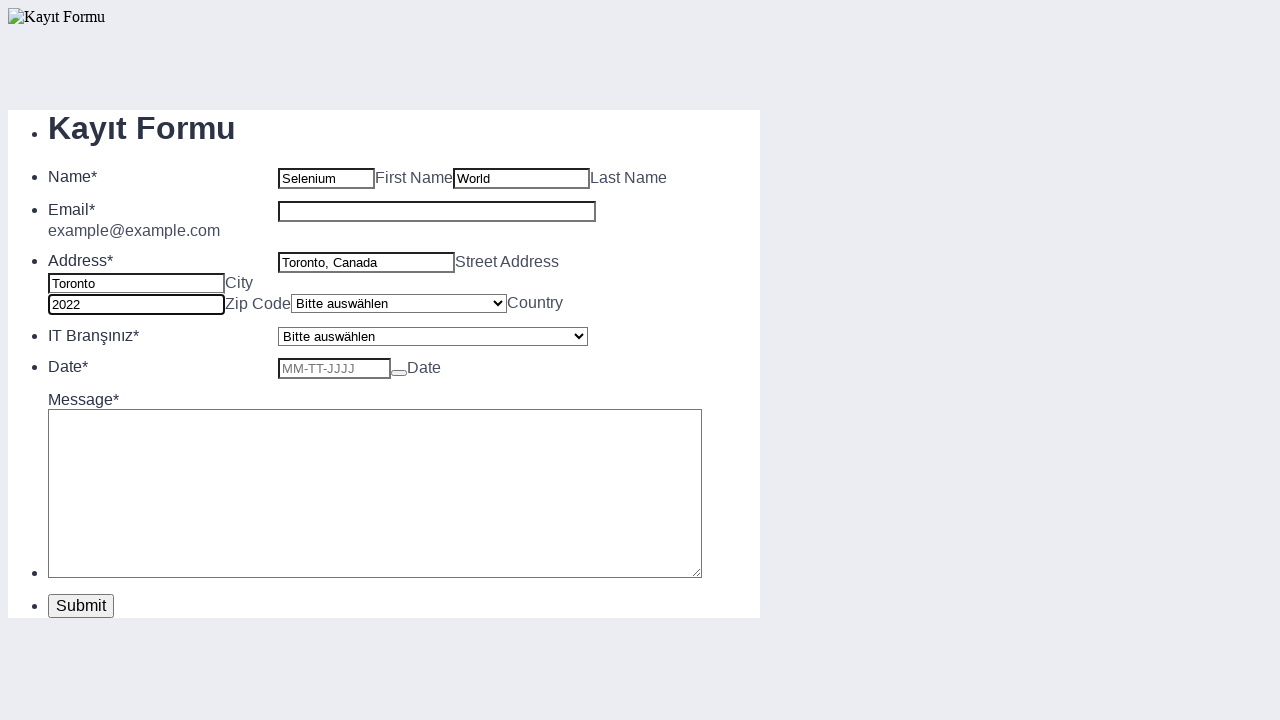

Scrolled postal code field into view
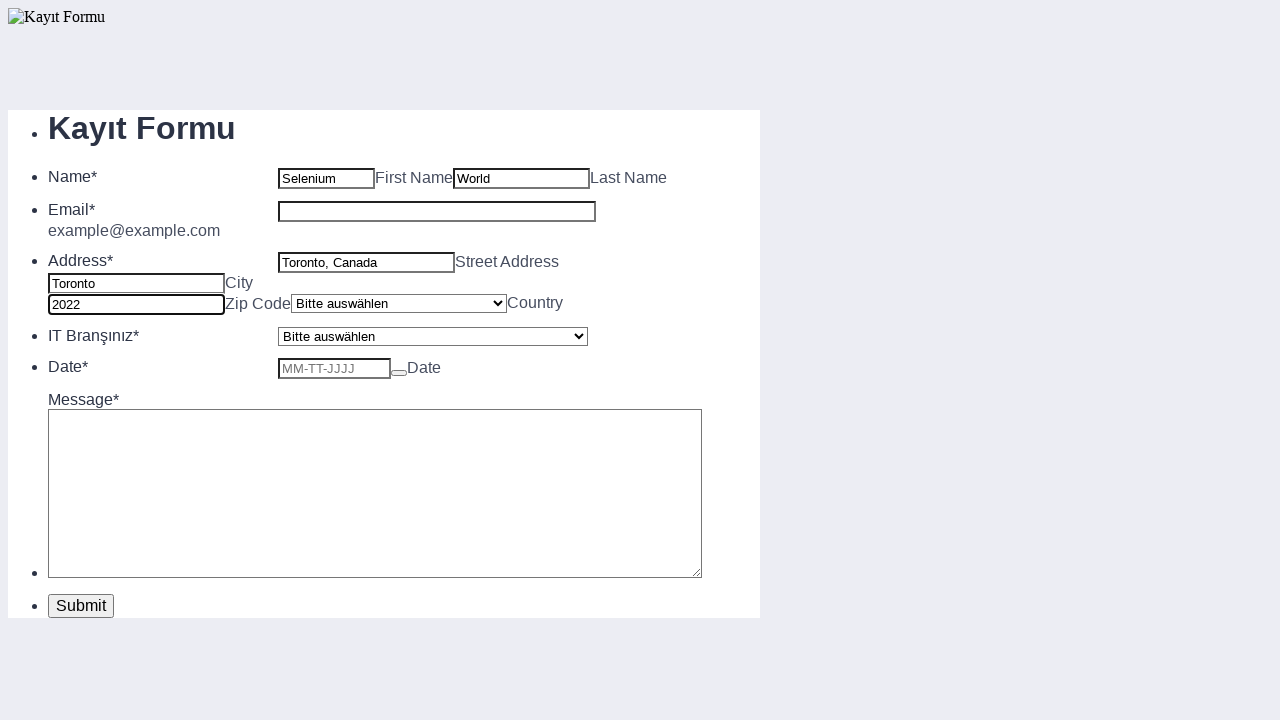

Selected country from dropdown at index 22 on select.form-dropdown.form-address-country
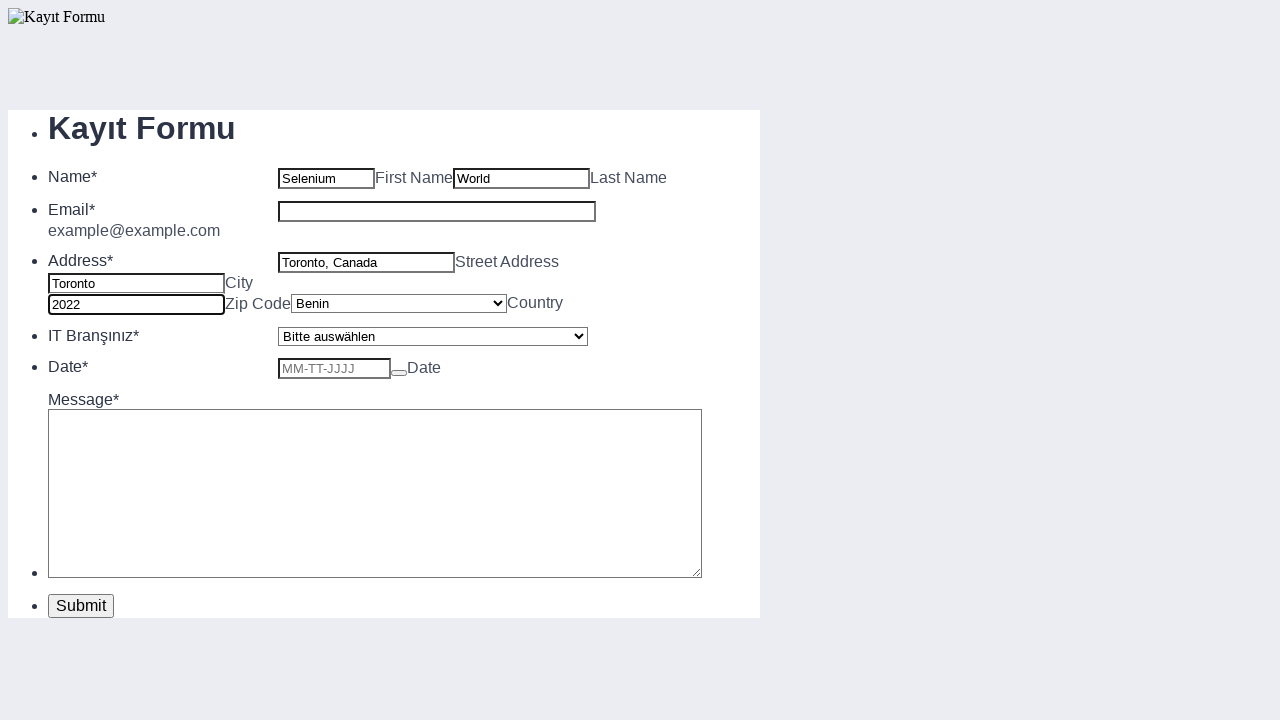

Selected option from IT dropdown at index 3 on select[data-component='dropdown']
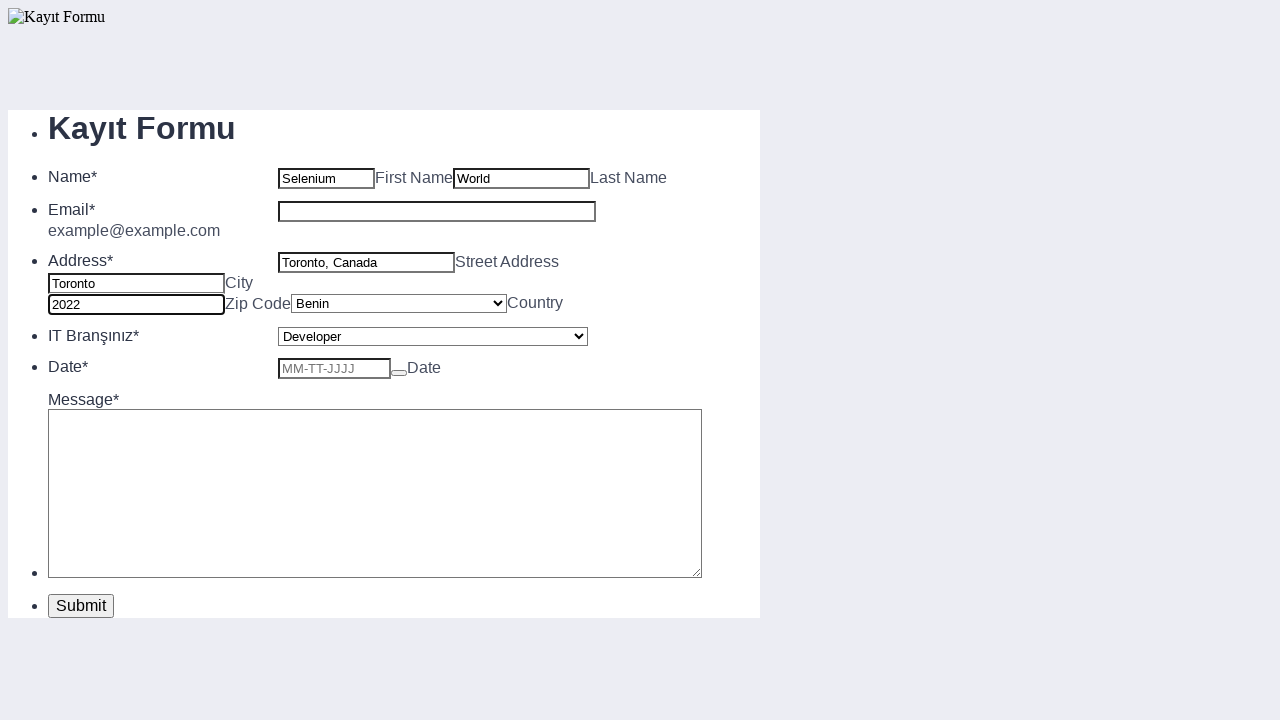

Filled date field with '02.22.2022' on input#lite_mode_10
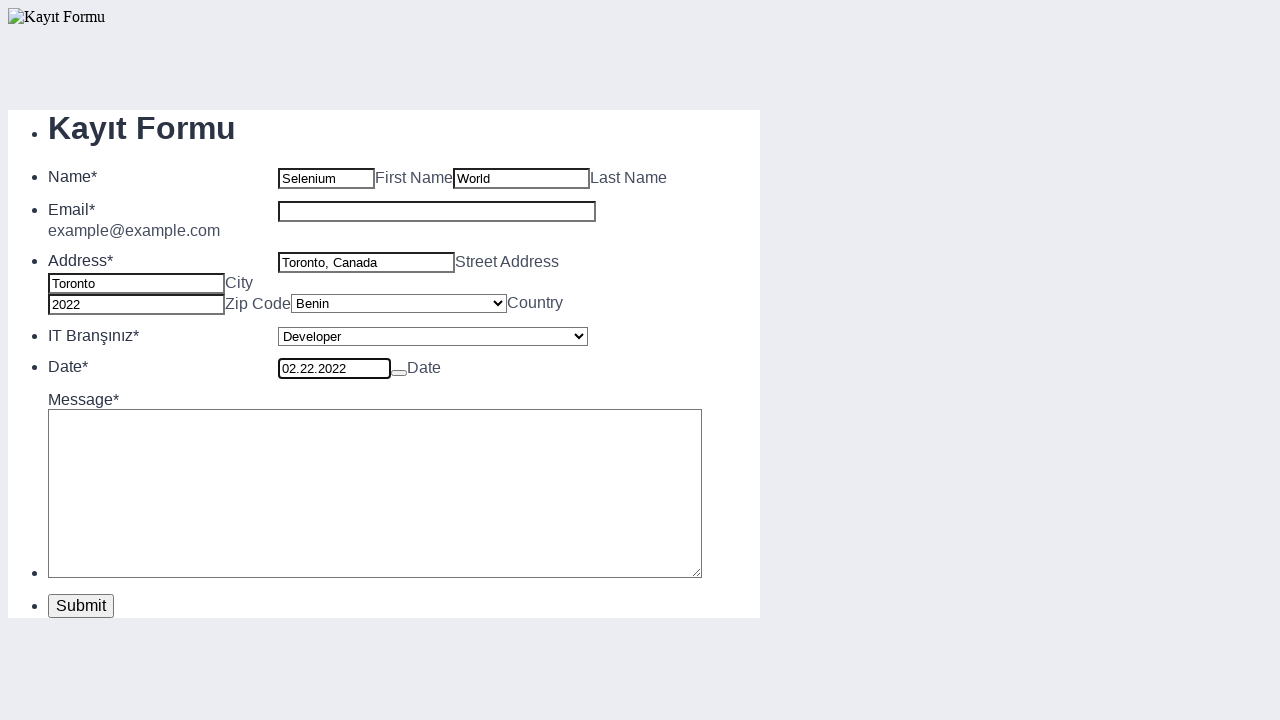

Filled message field with 'Job done' on textarea[name='q8_message']
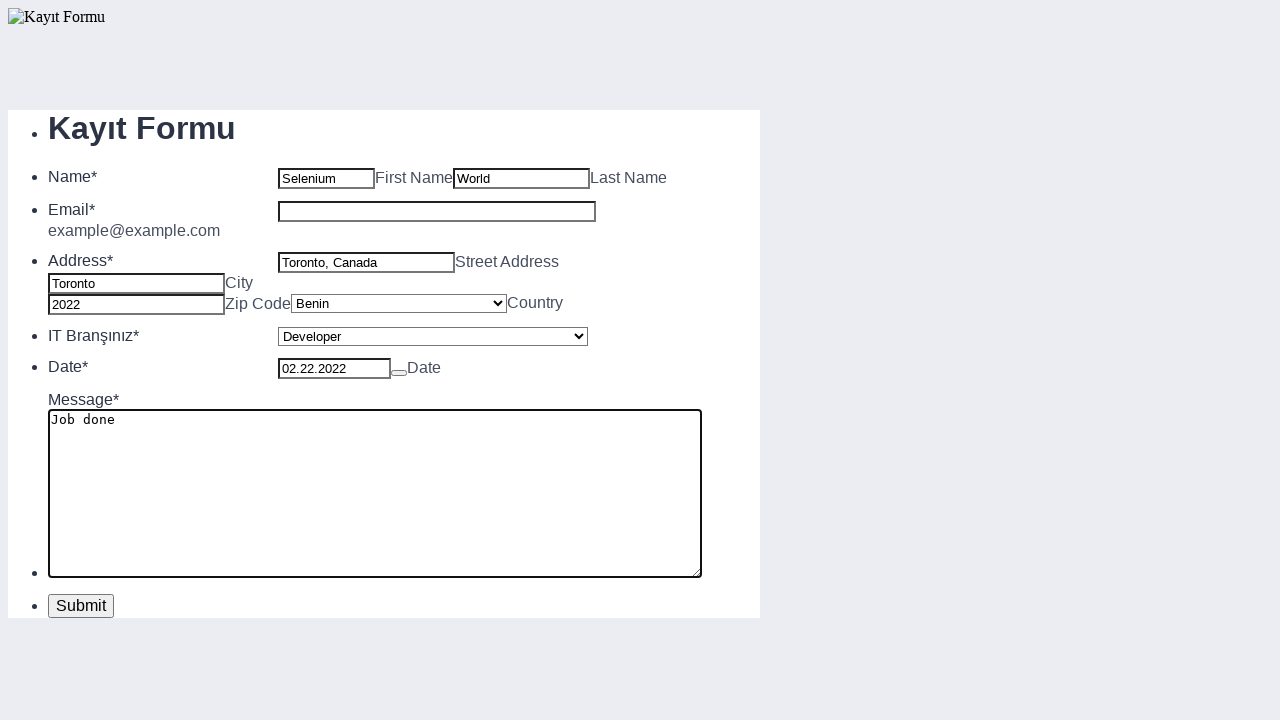

Filled email field with 'world@gmail.com' on input[name='q4_email']
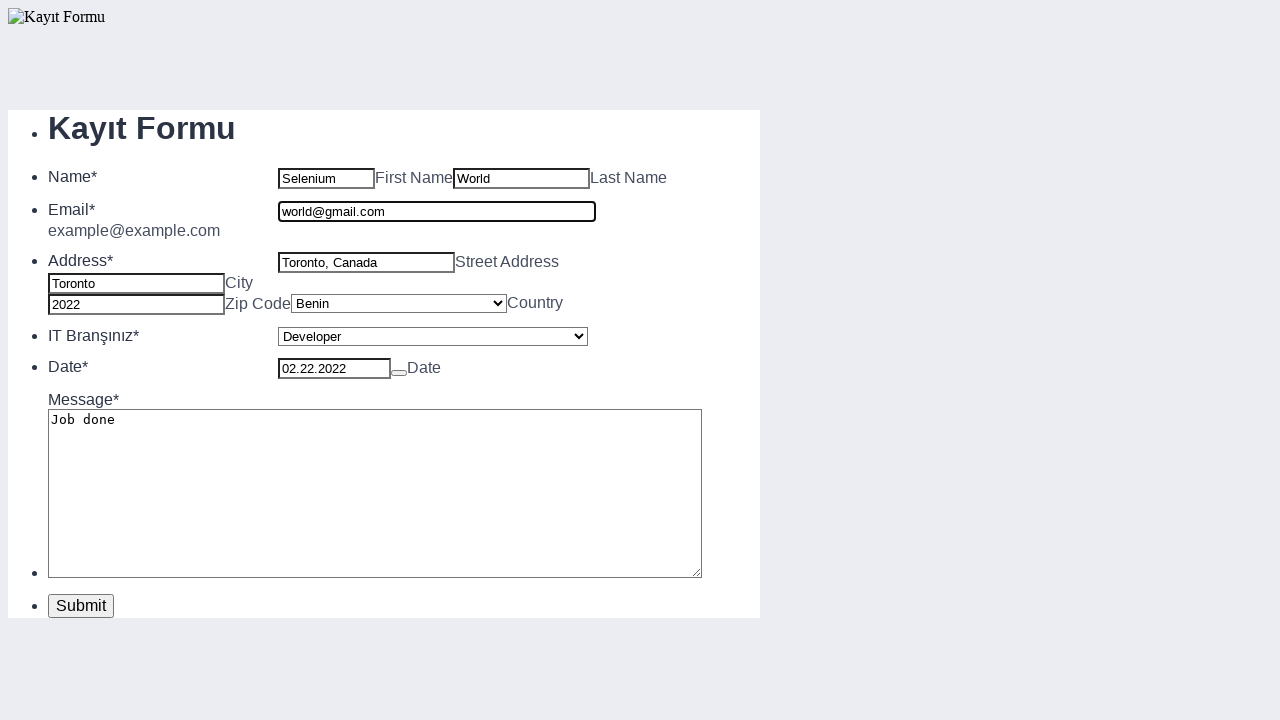

Clicked form submit button at (81, 606) on button#input_2
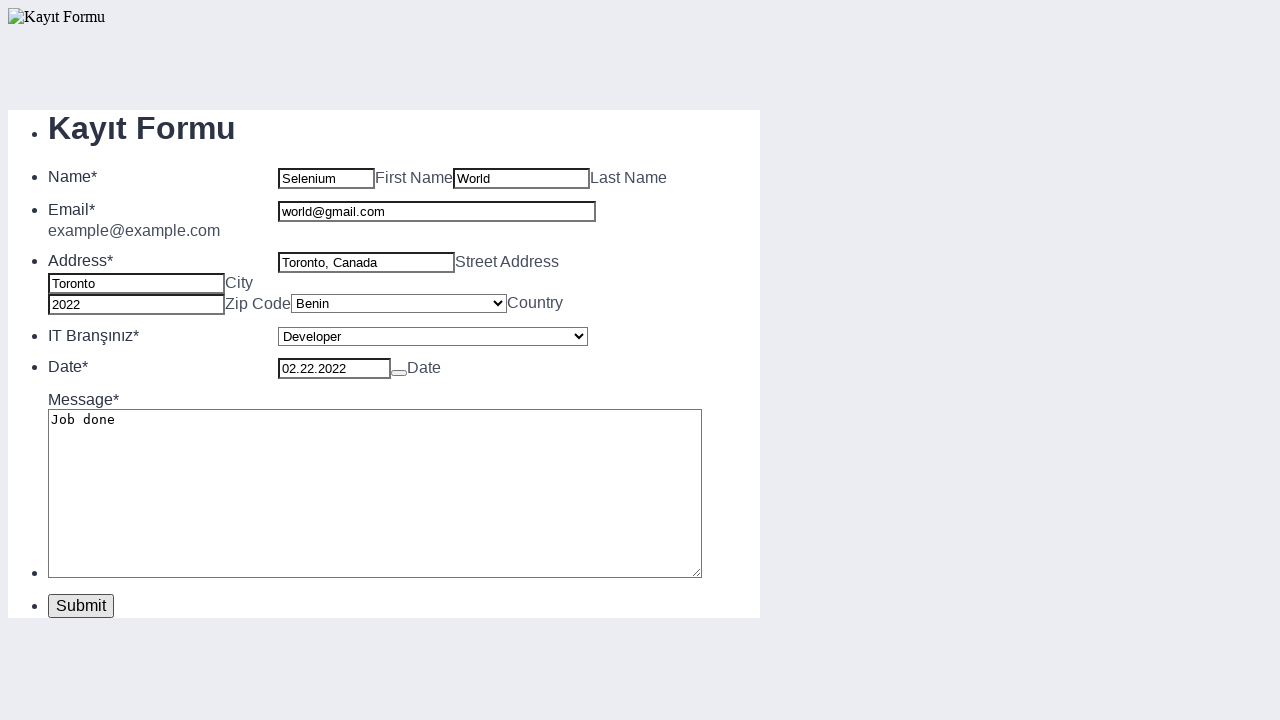

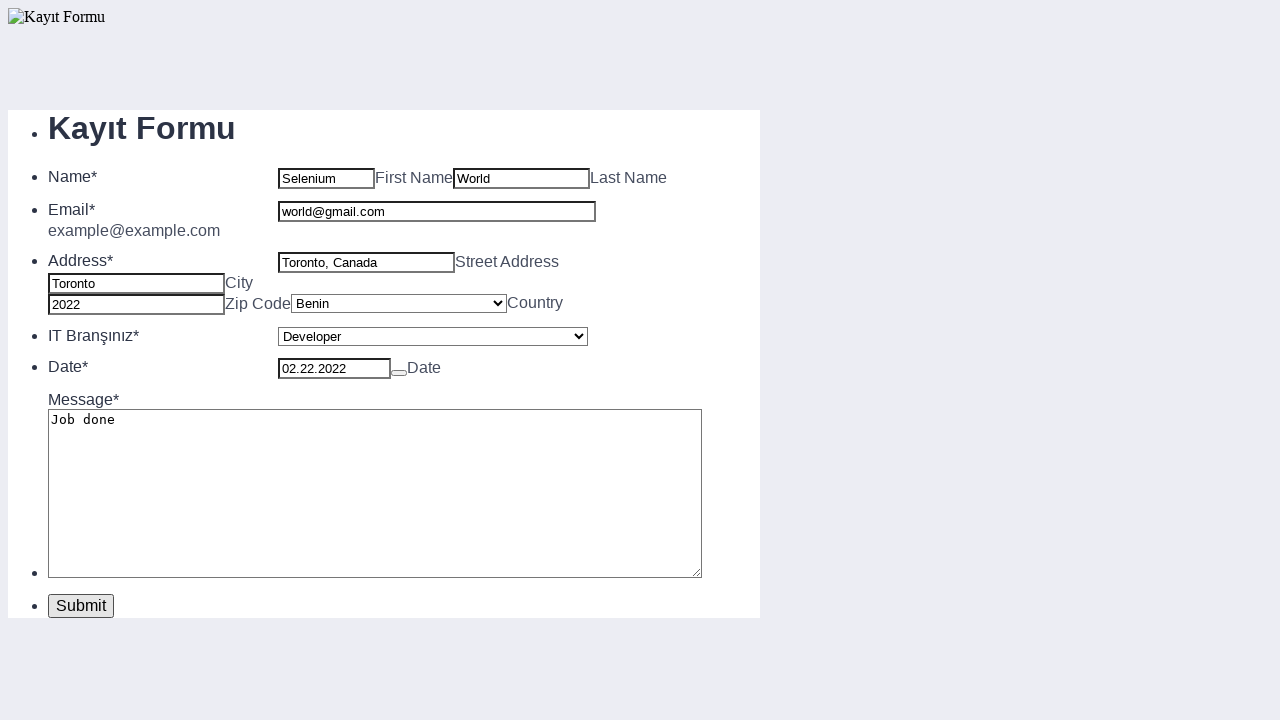